Opens Firefox browser and navigates to OrangeHRM demo site

Starting URL: https://opensource-demo.orangehrmlive.com/

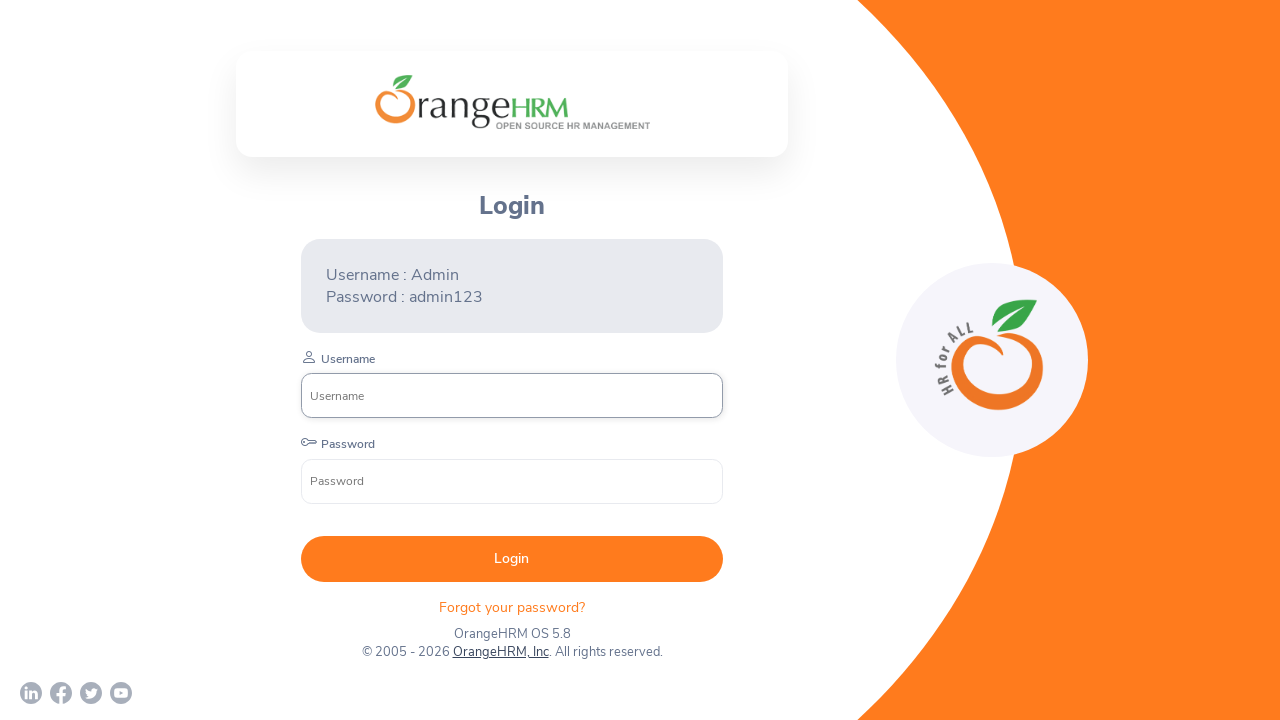

OrangeHRM demo site loaded and network idle
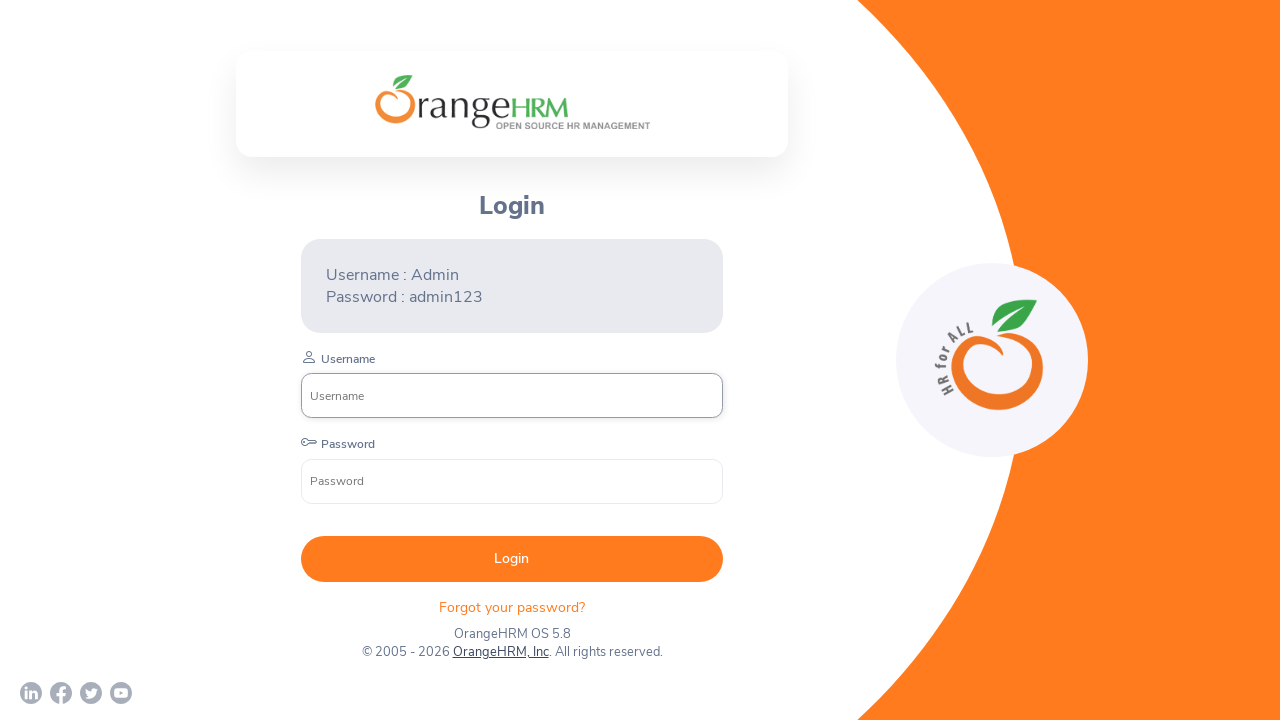

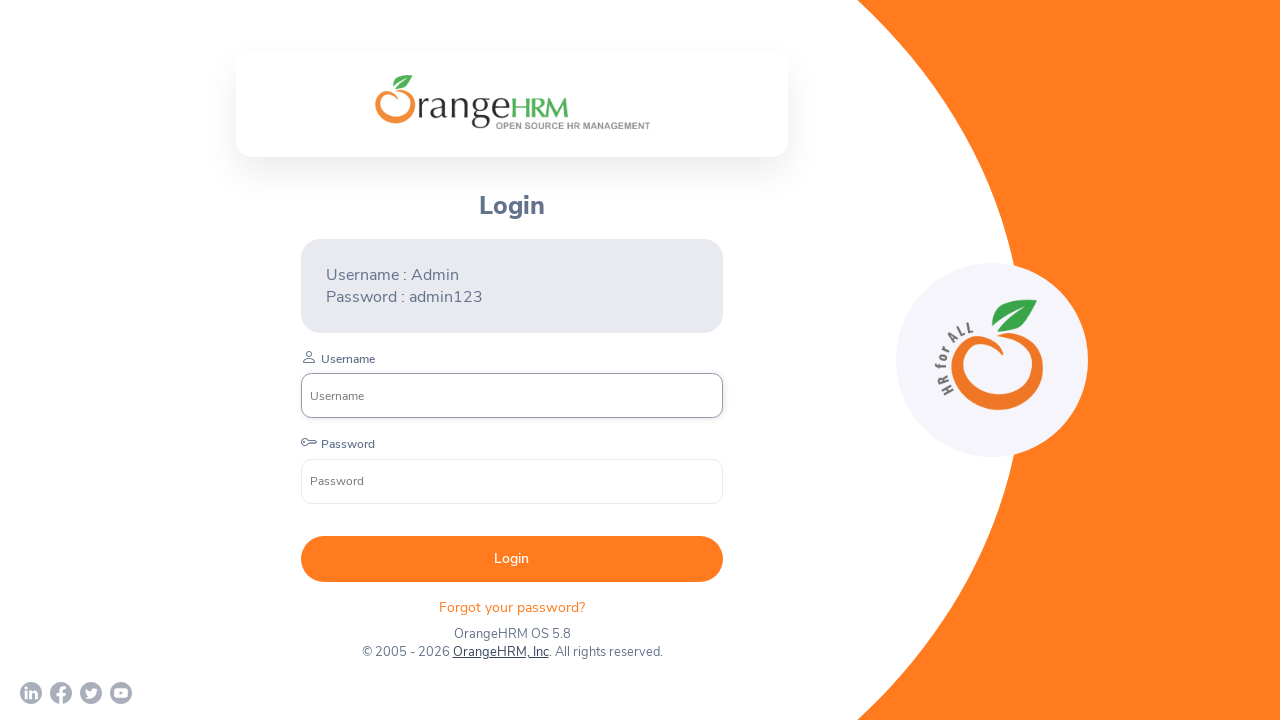